Navigates to the TodoMVC demo app, adds a new todo item by filling the input and pressing Enter

Starting URL: https://demo.playwright.dev/todomvc/#/

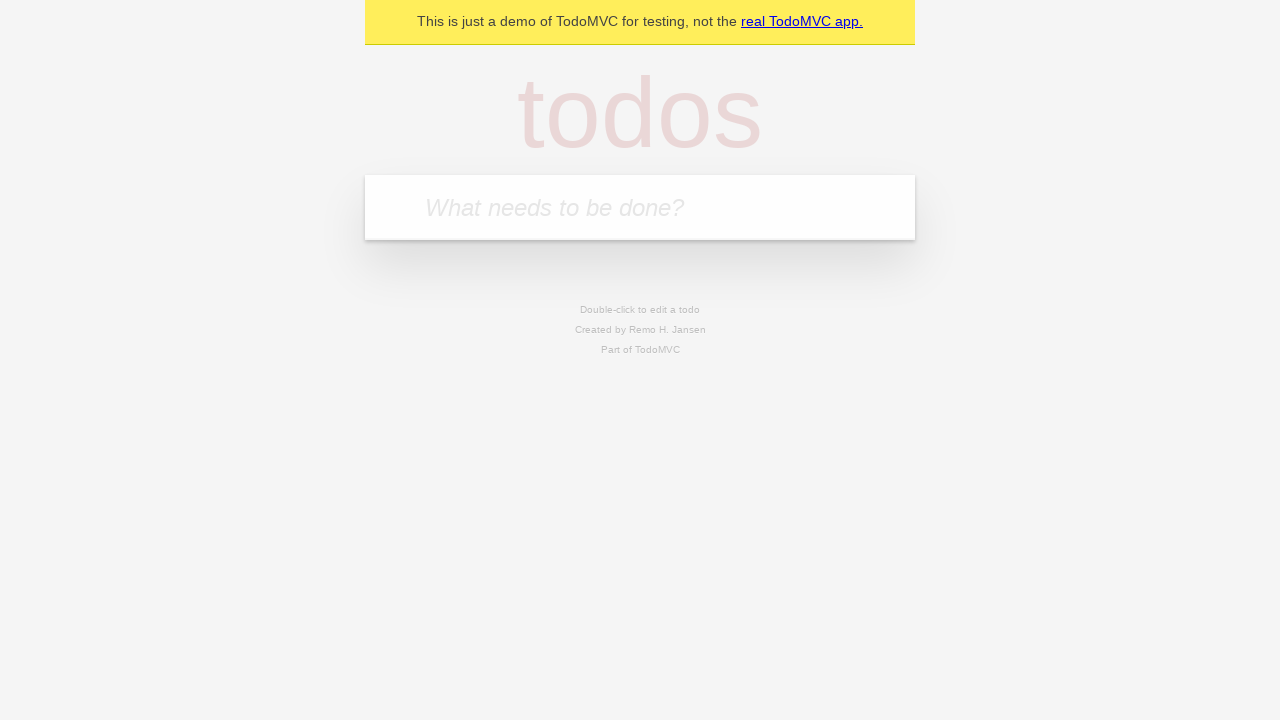

Waited for page to load (networkidle)
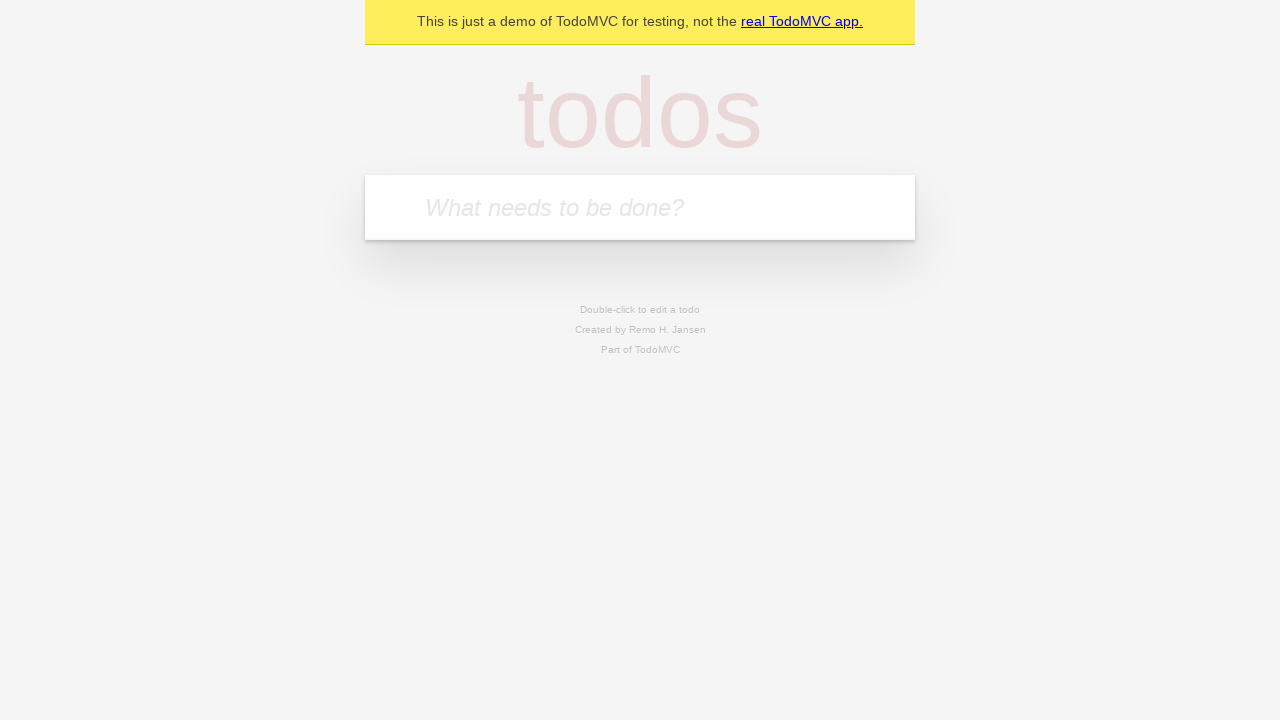

Filled todo input field with 'Test accessibility' on internal:attr=[placeholder="What needs to be done?"i]
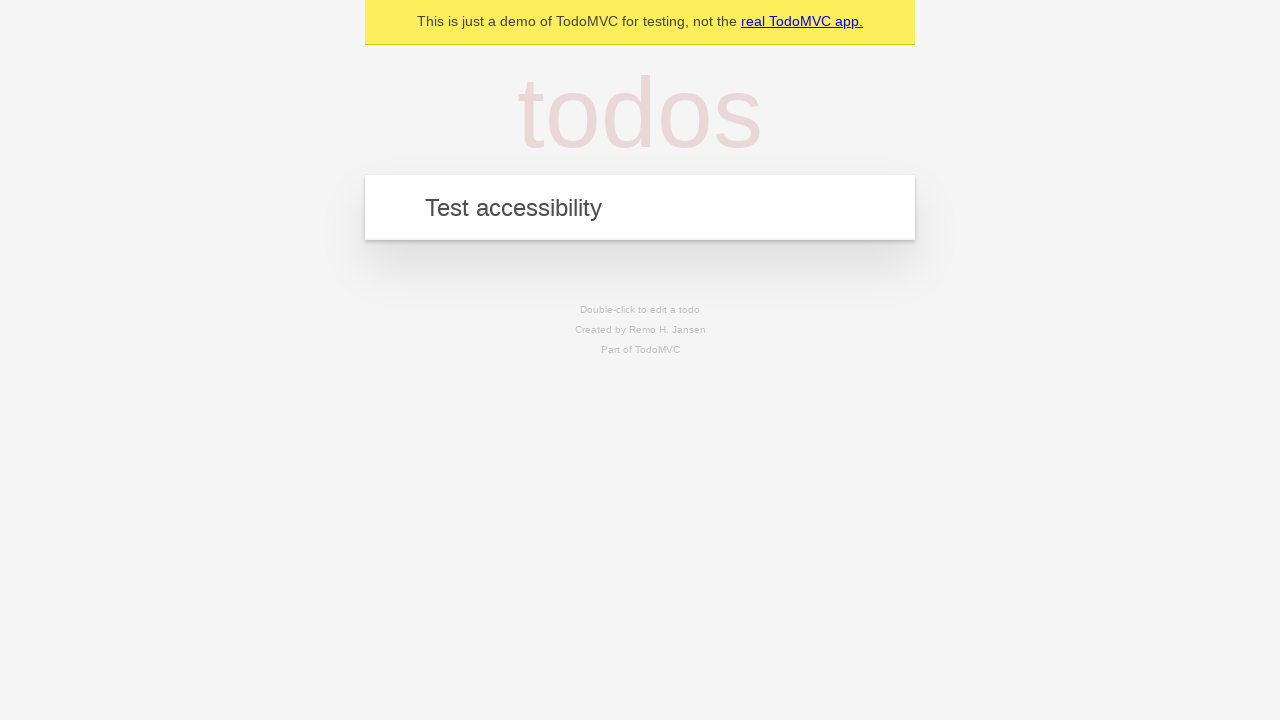

Pressed Enter to add new todo item on internal:attr=[placeholder="What needs to be done?"i]
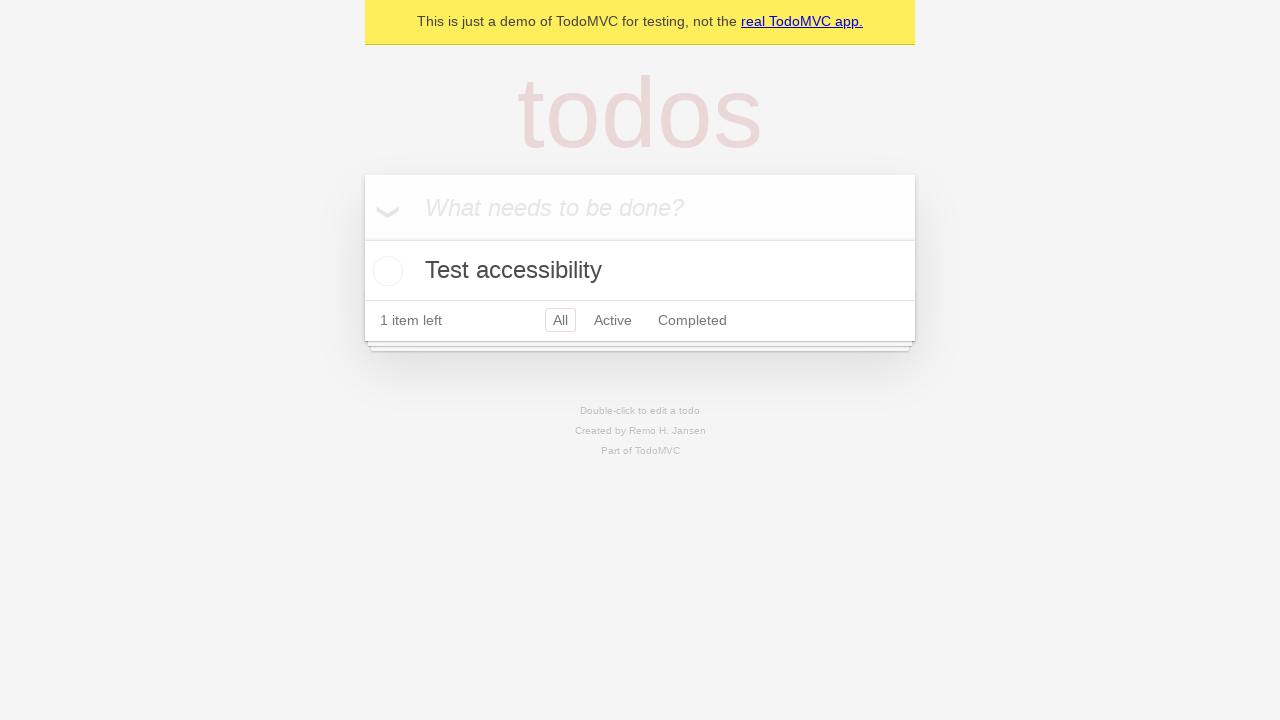

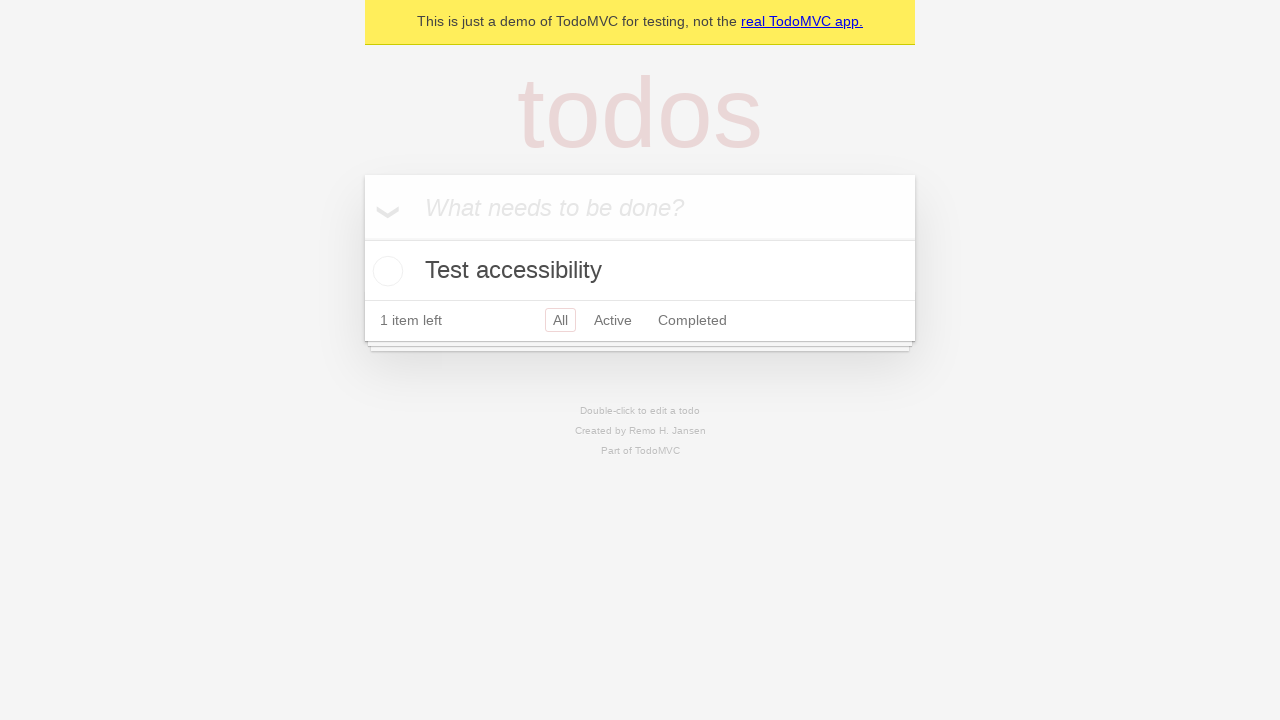